Tests various UI interactions including hiding/showing elements, handling dialog popups, hovering over elements, and interacting with content inside an iframe

Starting URL: https://rahulshettyacademy.com/AutomationPractice/

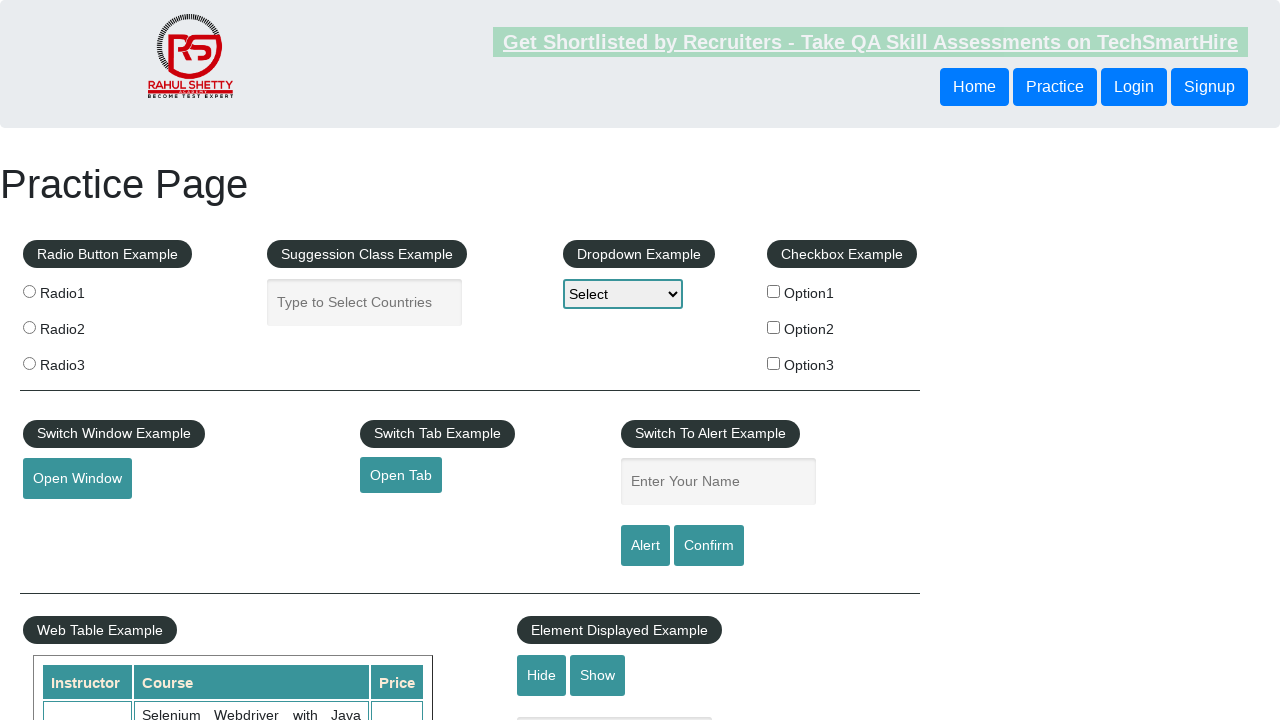

Verified text box is visible
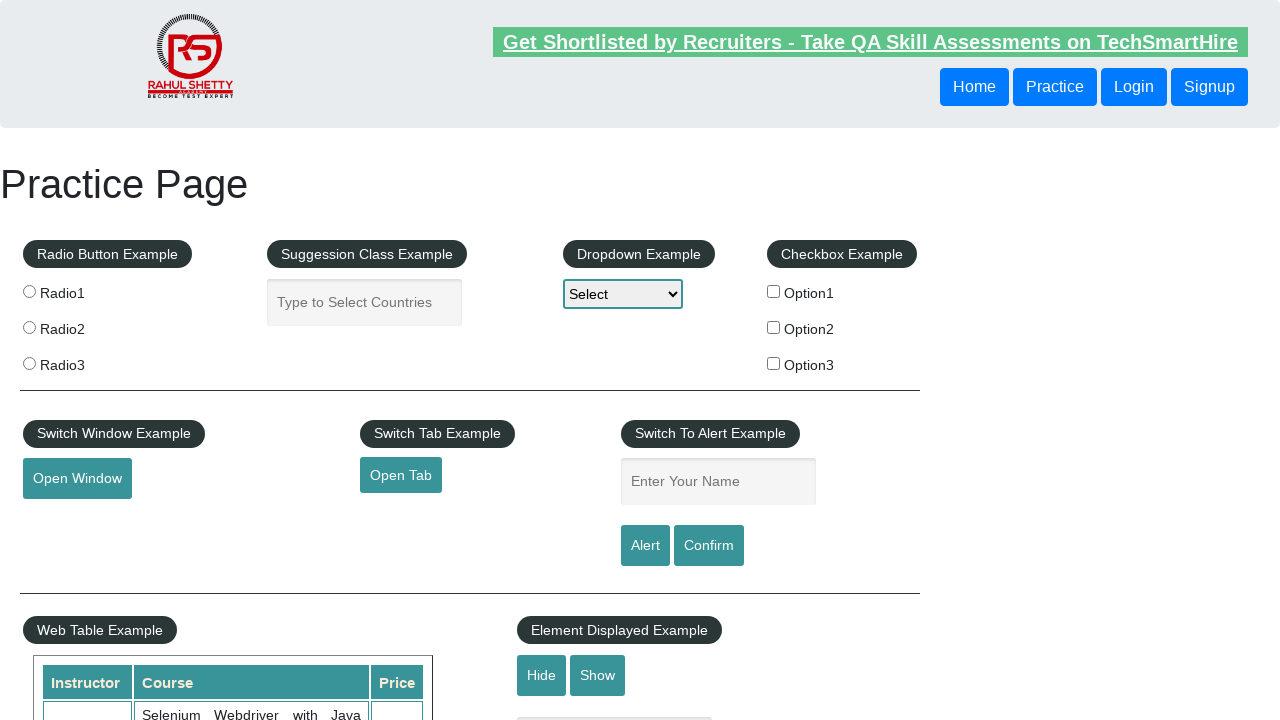

Clicked hide button to hide the text box at (542, 675) on #hide-textbox
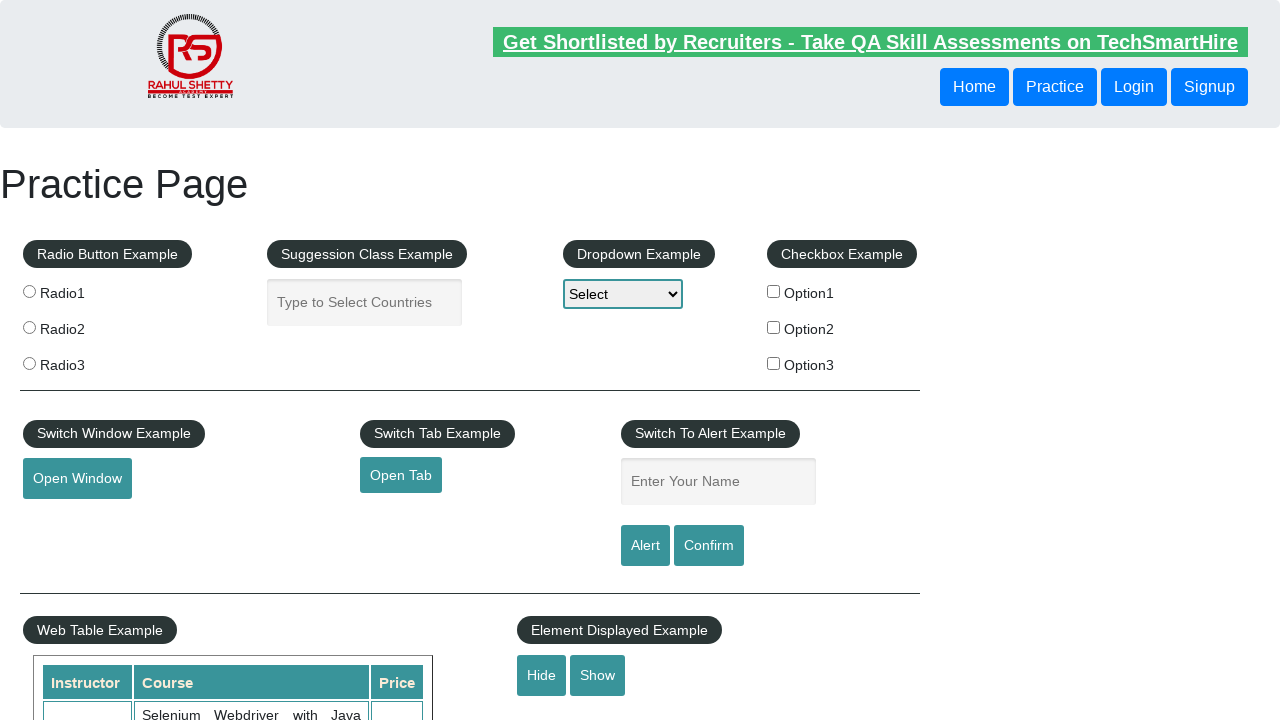

Verified text box is now hidden
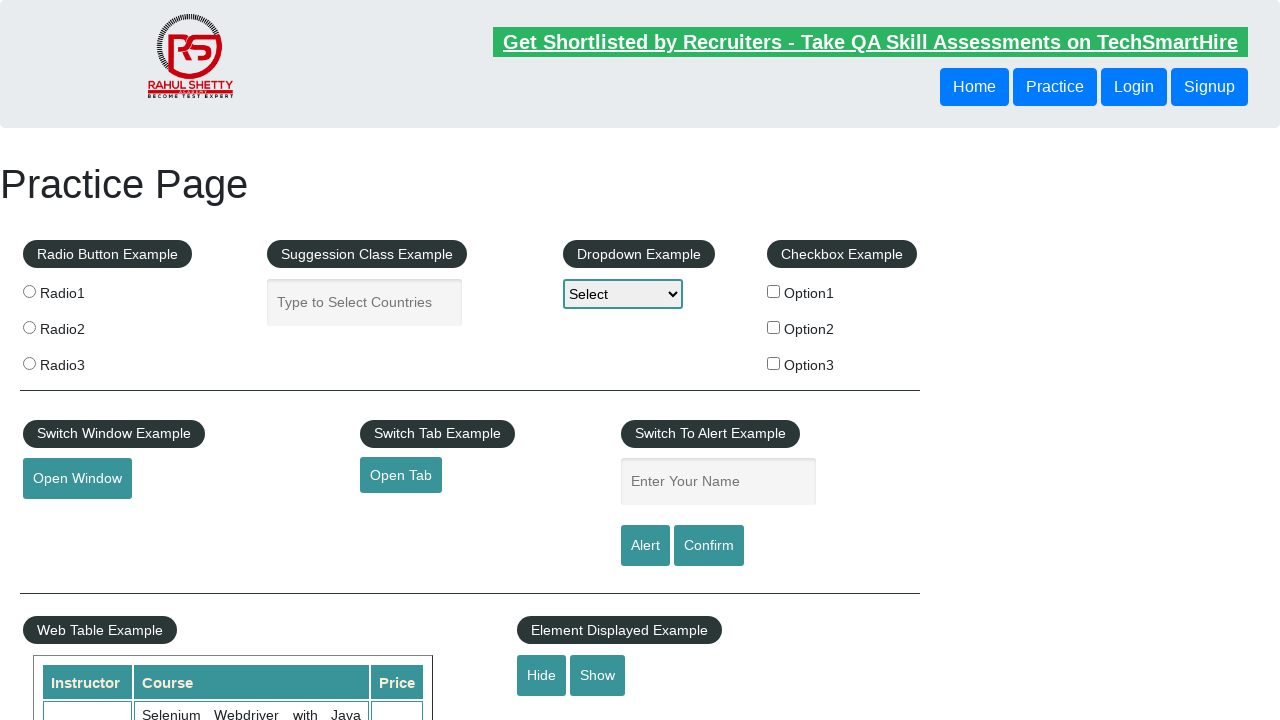

Set up dialog handler to accept dialogs
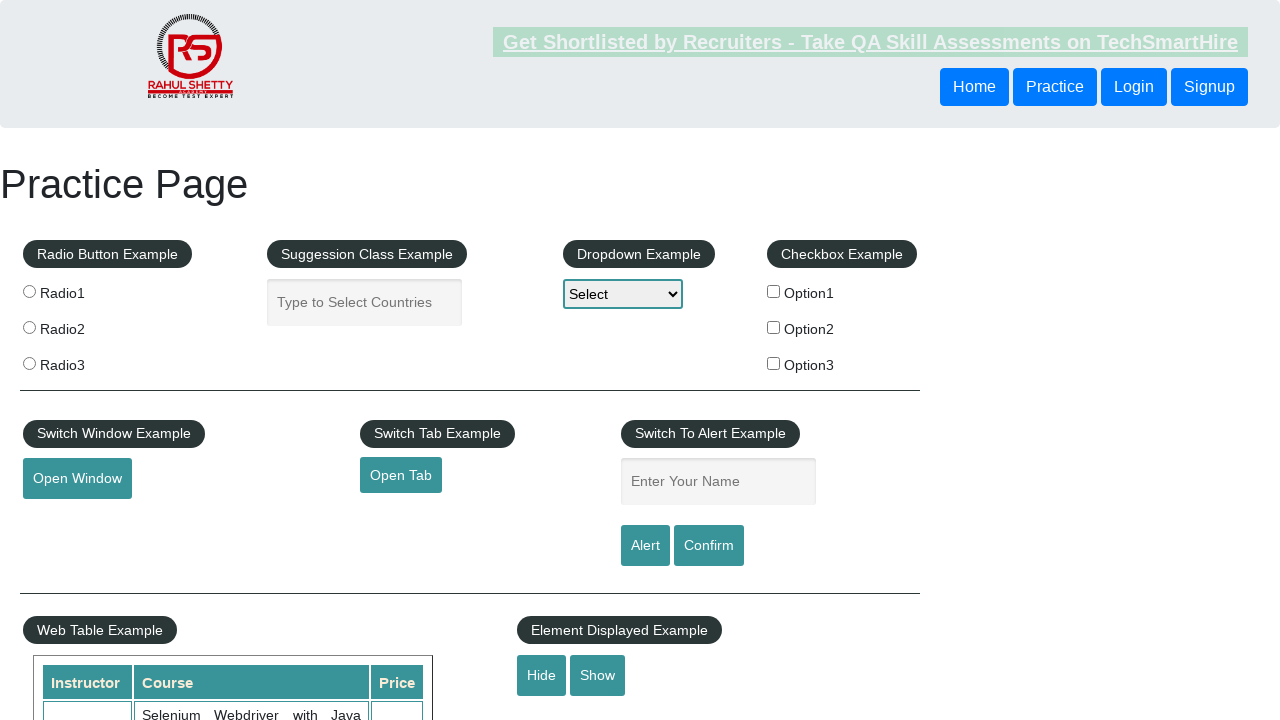

Clicked confirm button which triggered a dialog at (709, 546) on #confirmbtn
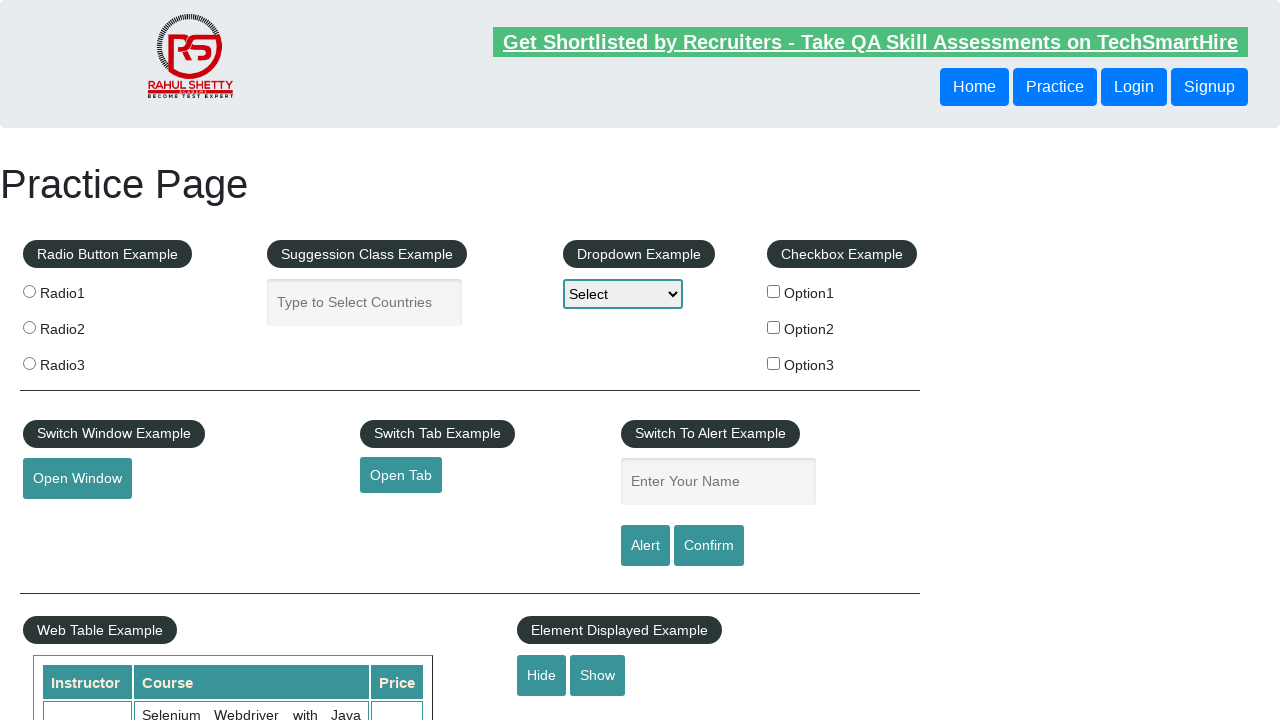

Hovered over the mouse hover element at (83, 361) on #mousehover
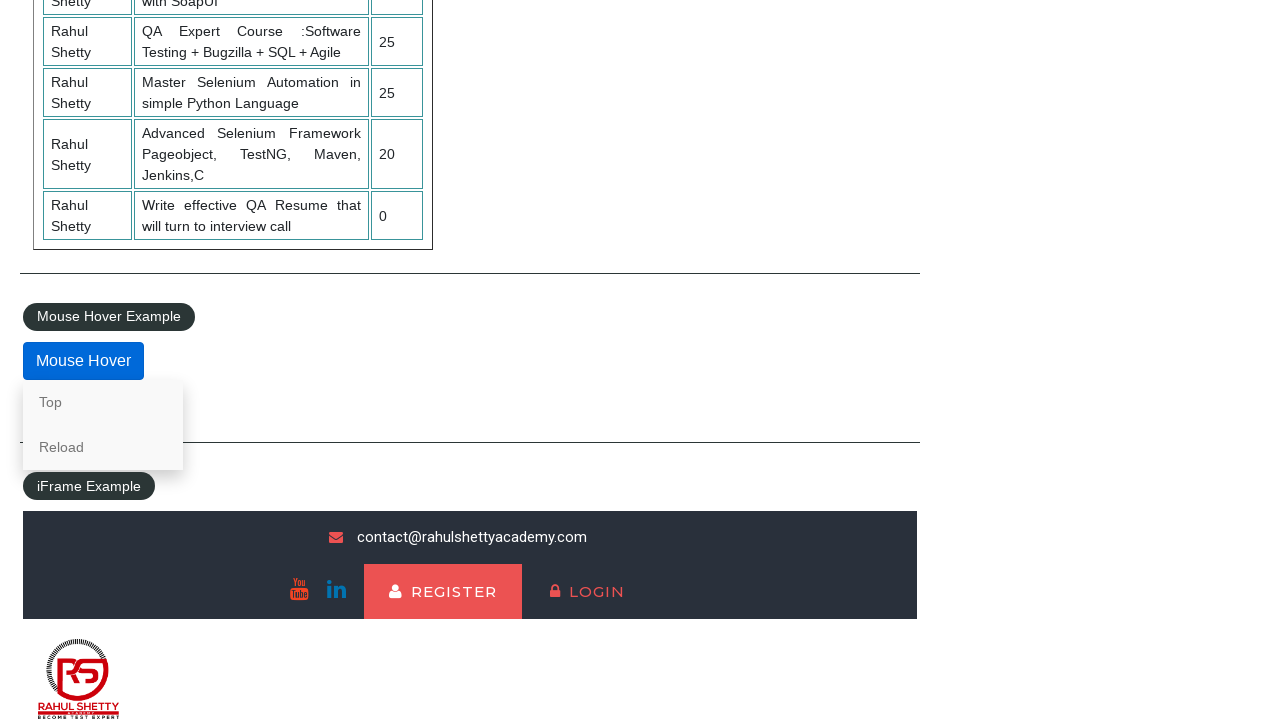

Located courses iframe
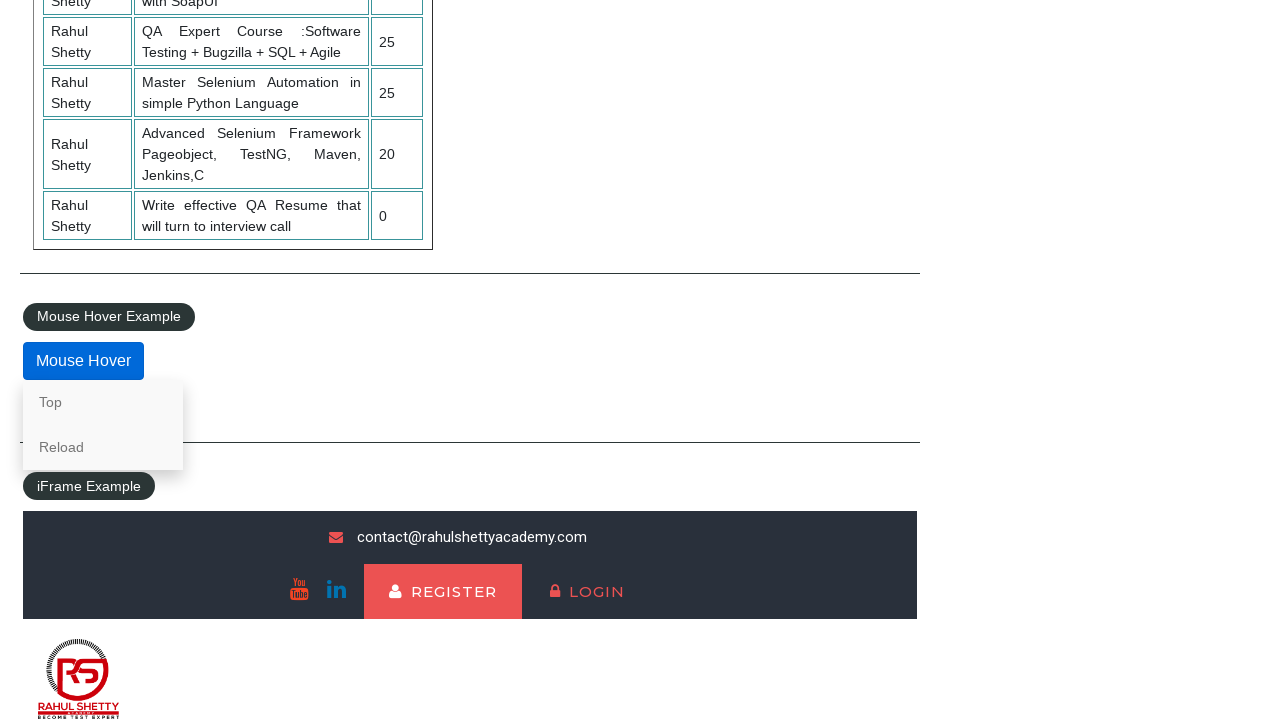

Clicked lifetime access link in iframe at (307, 675) on #courses-iframe >> internal:control=enter-frame >> li a[href*='lifetime-access']
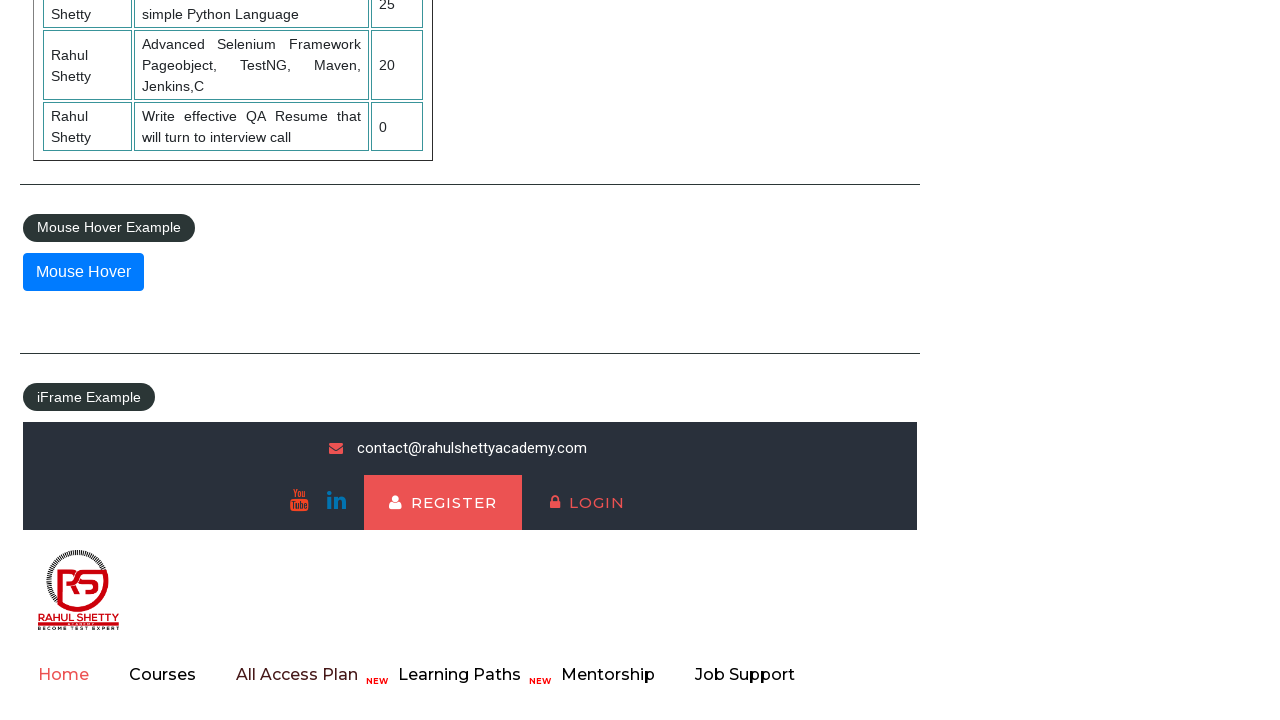

Retrieved text content from iframe: Join 13,522 Happy Subscibers!
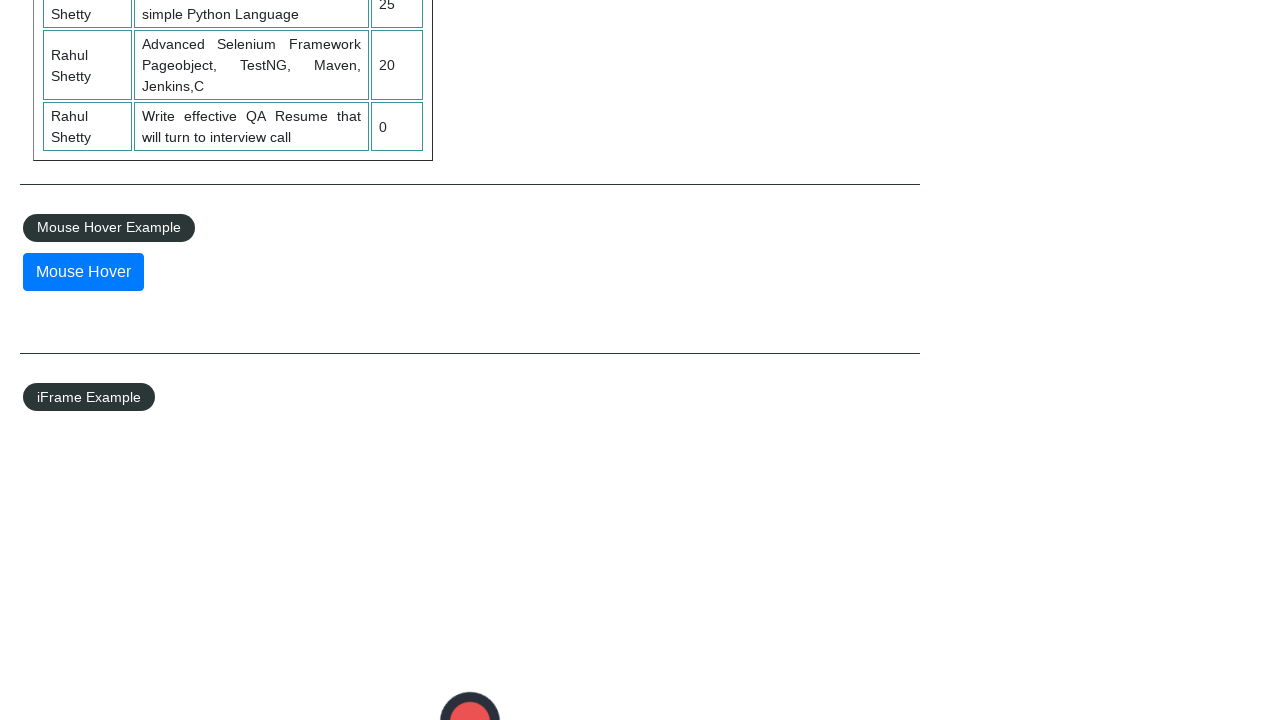

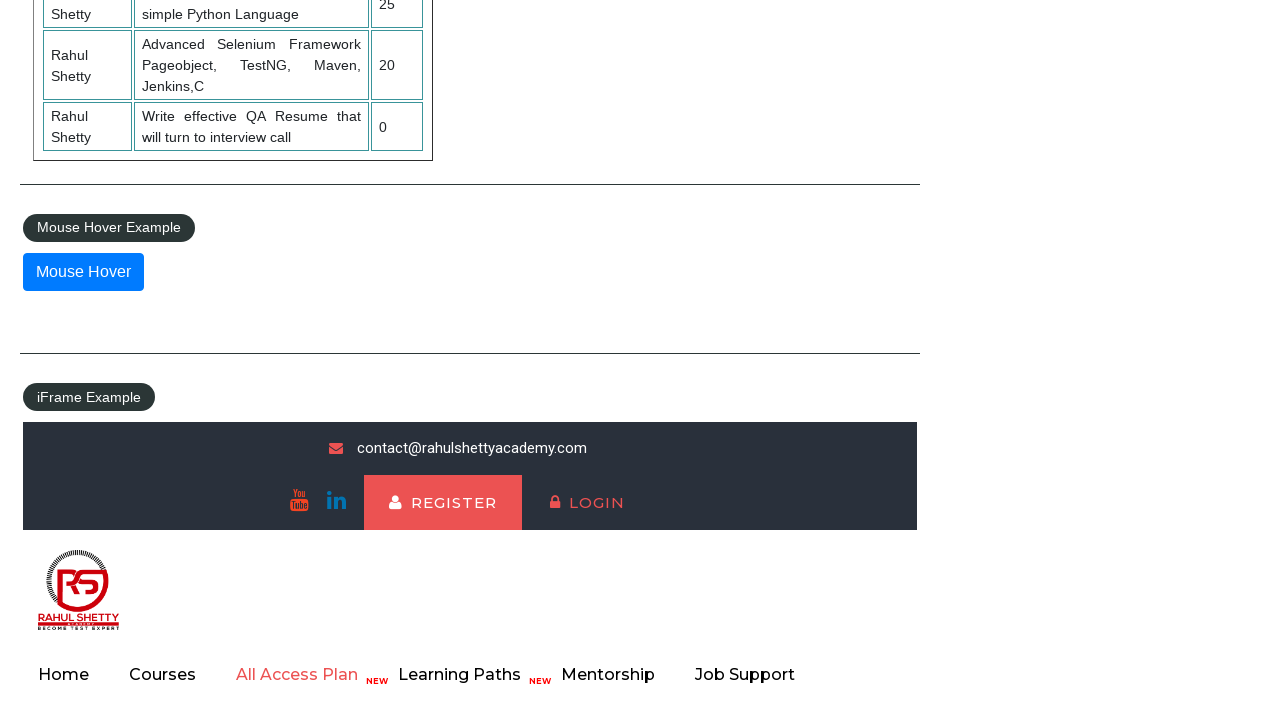